Tests multiple checkbox selection by first clearing all checkboxes, then selecting all day checkboxes

Starting URL: https://testautomationpractice.blogspot.com/

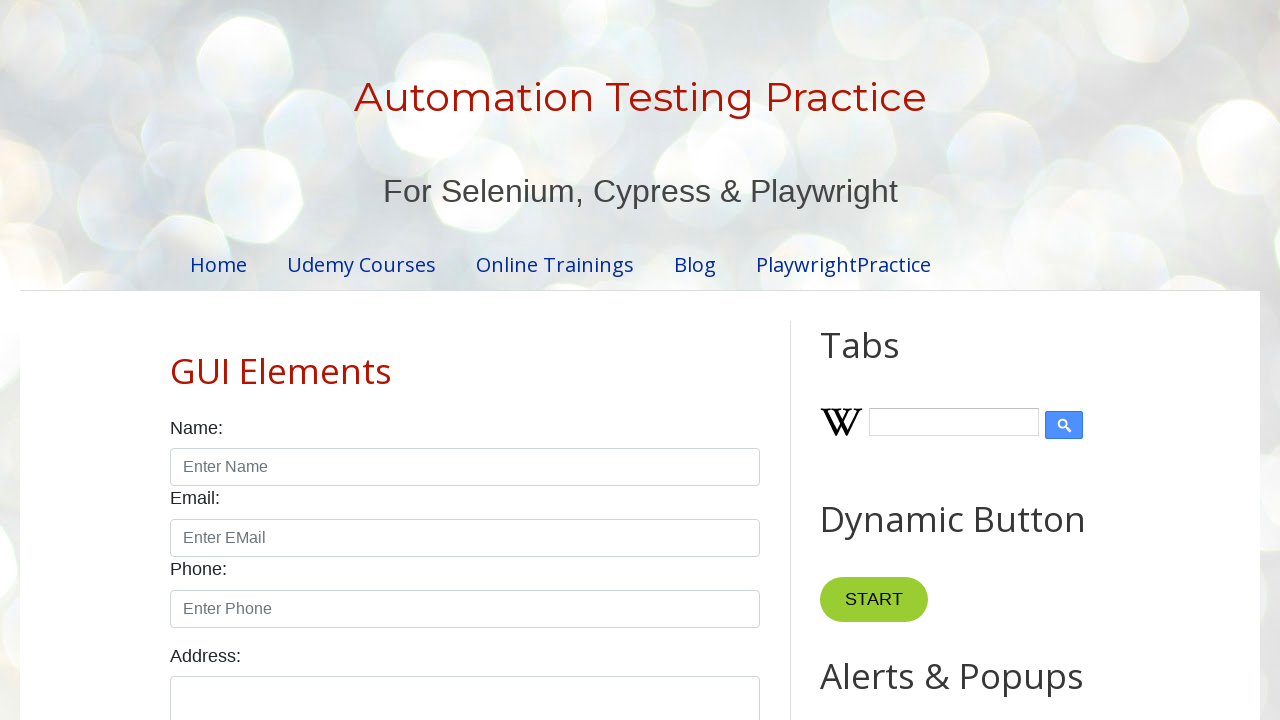

Navigated to test automation practice website
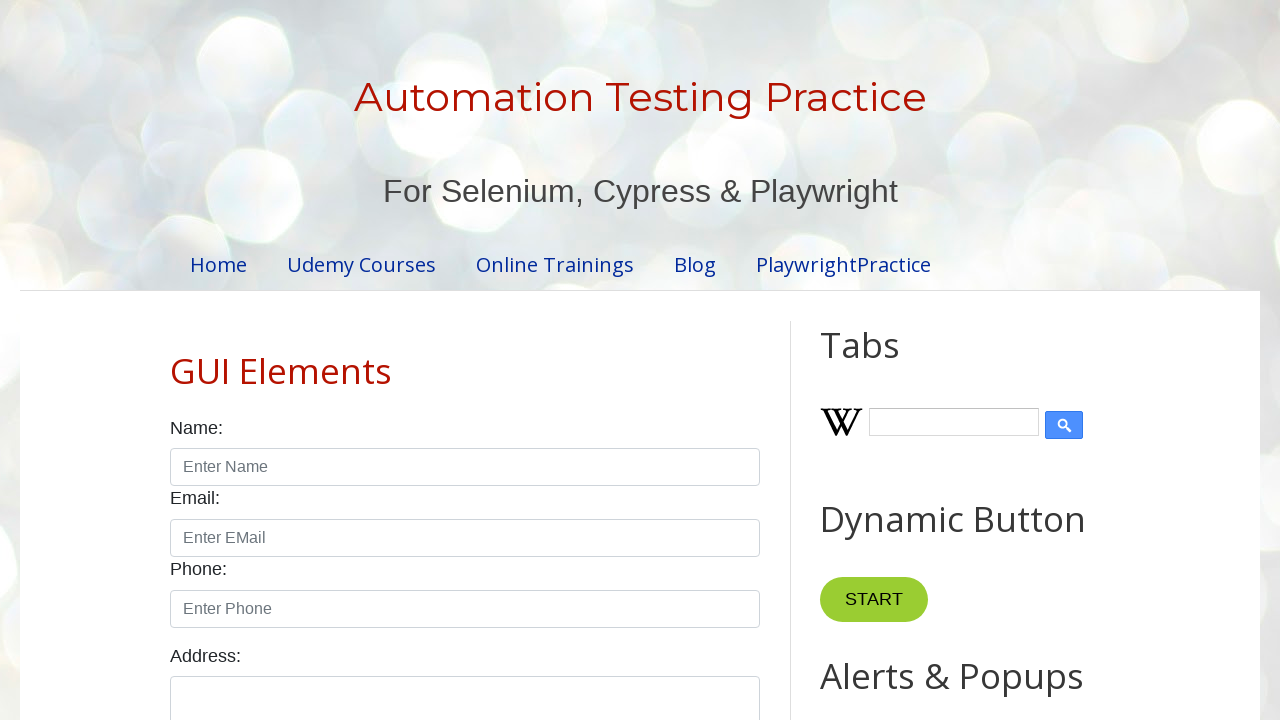

Located all day checkboxes on the page
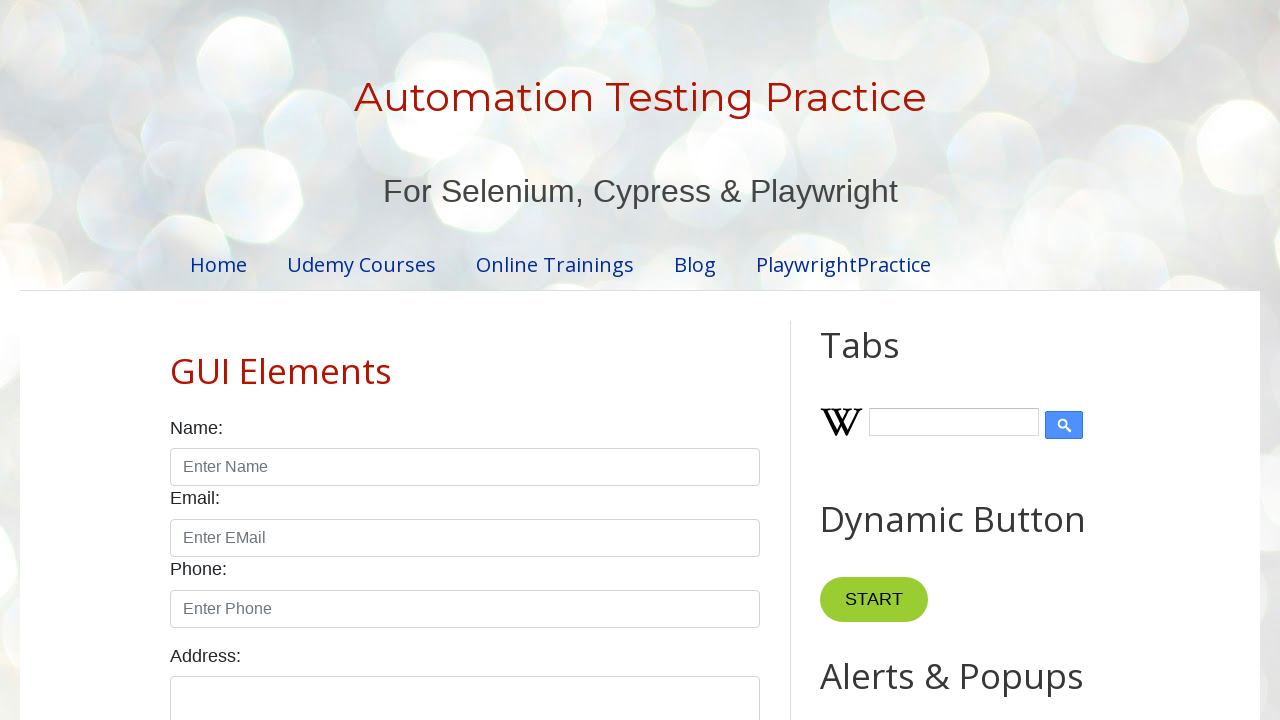

Found 7 day checkboxes to process
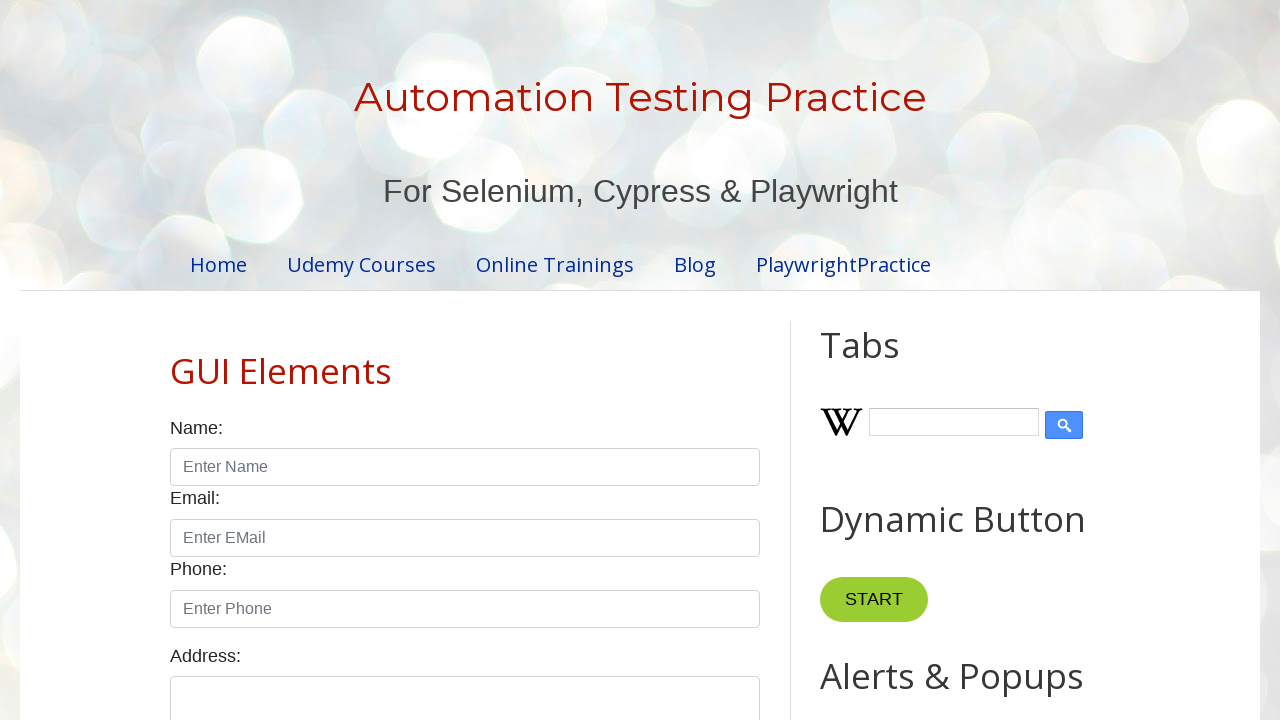

Checked checkbox at index 0 at (176, 360) on xpath=//input[@type='checkbox' and contains(@id,'day')] >> nth=0
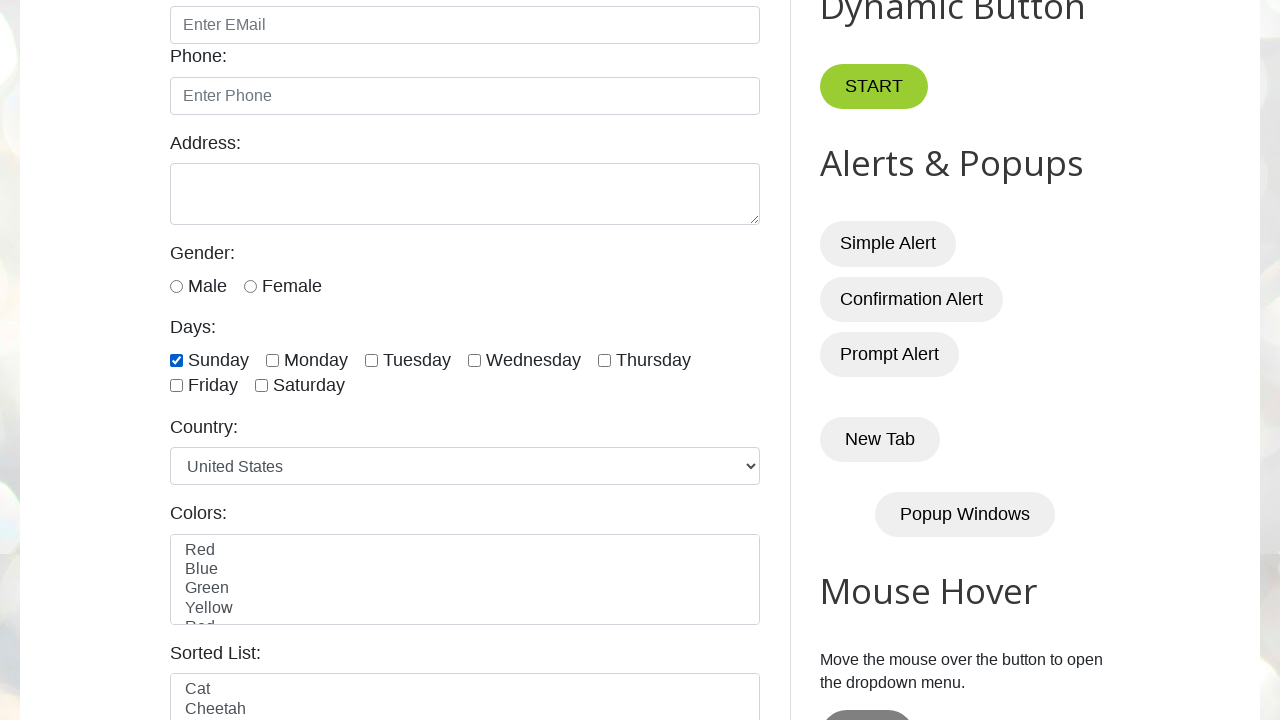

Checked checkbox at index 1 at (272, 360) on xpath=//input[@type='checkbox' and contains(@id,'day')] >> nth=1
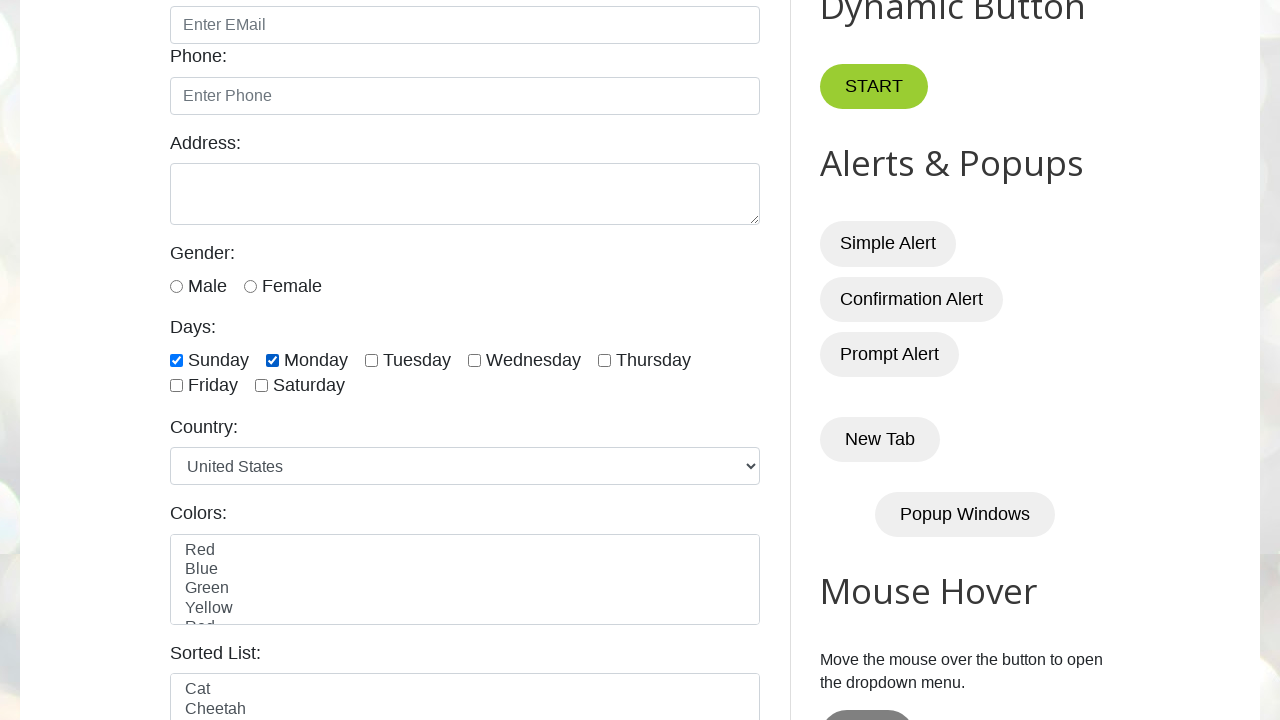

Checked checkbox at index 2 at (372, 360) on xpath=//input[@type='checkbox' and contains(@id,'day')] >> nth=2
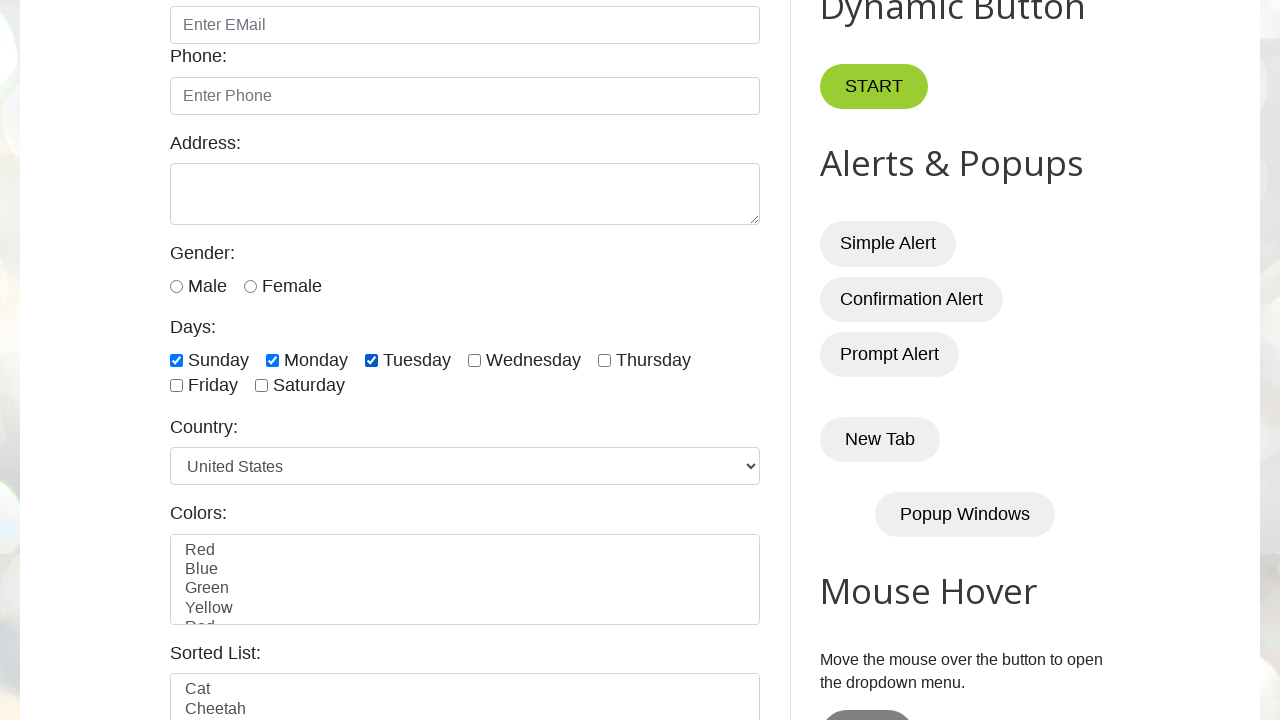

Checked checkbox at index 3 at (474, 360) on xpath=//input[@type='checkbox' and contains(@id,'day')] >> nth=3
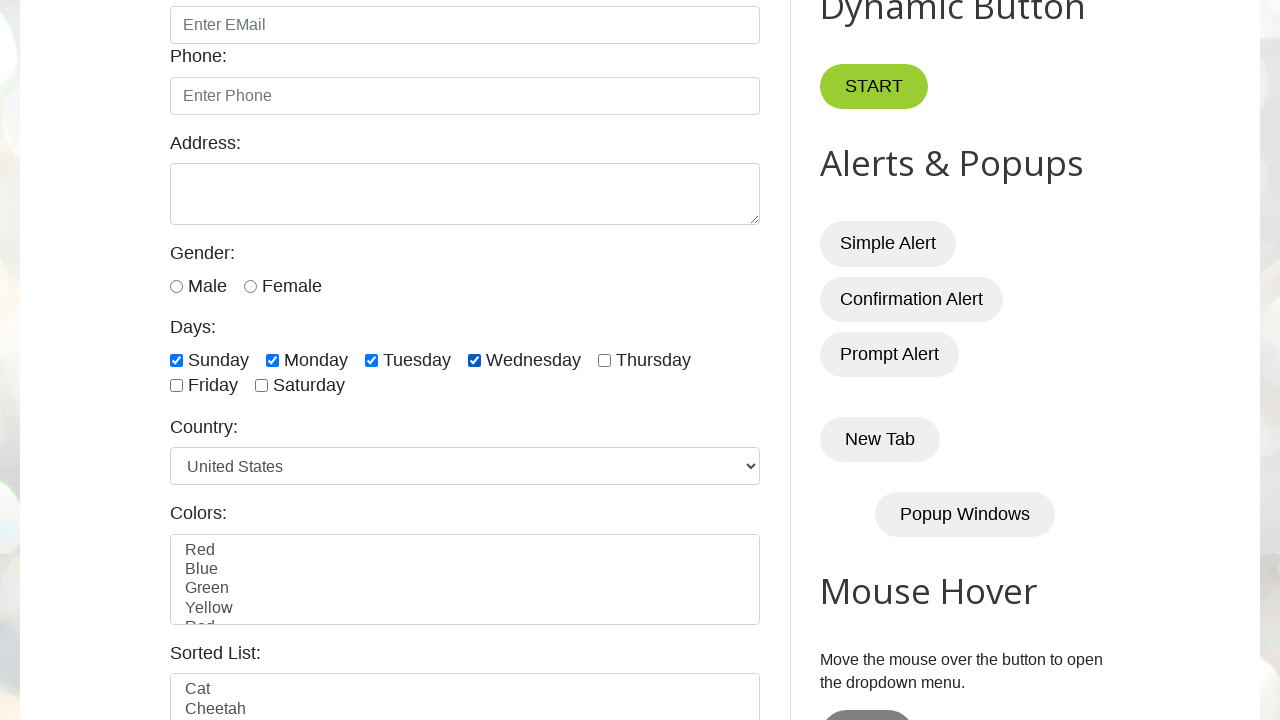

Checked checkbox at index 4 at (604, 360) on xpath=//input[@type='checkbox' and contains(@id,'day')] >> nth=4
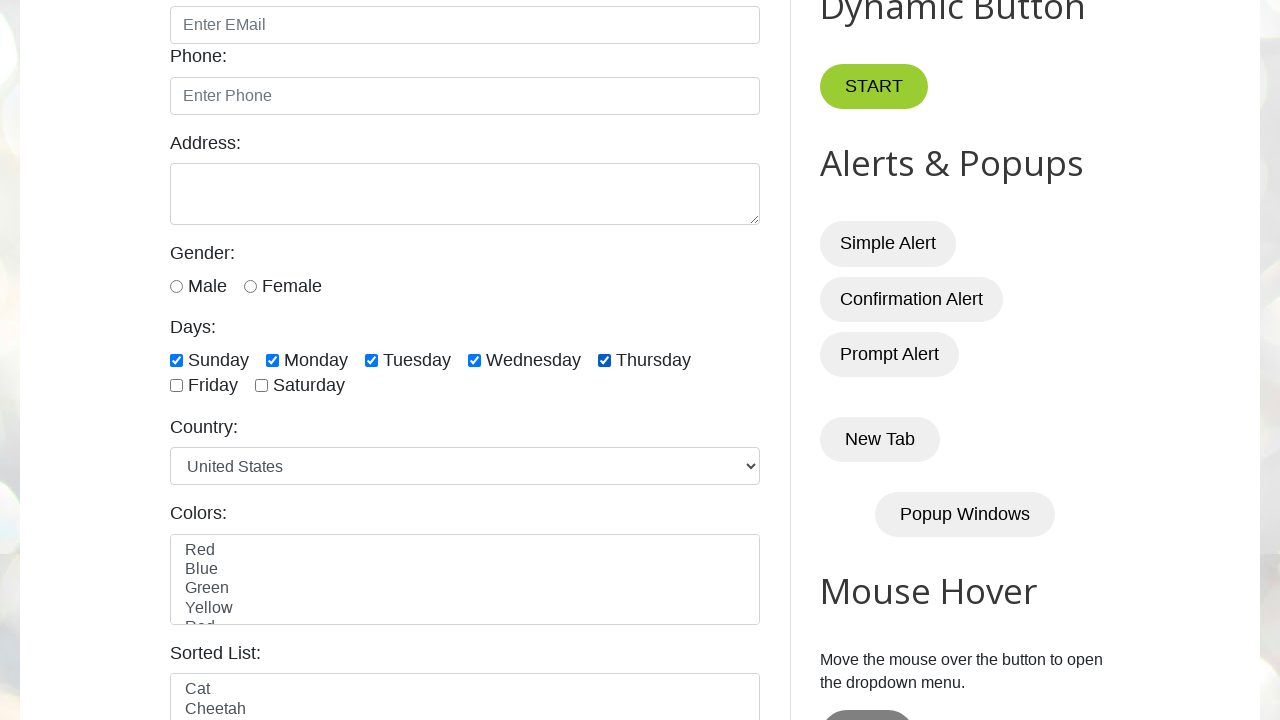

Checked checkbox at index 5 at (176, 386) on xpath=//input[@type='checkbox' and contains(@id,'day')] >> nth=5
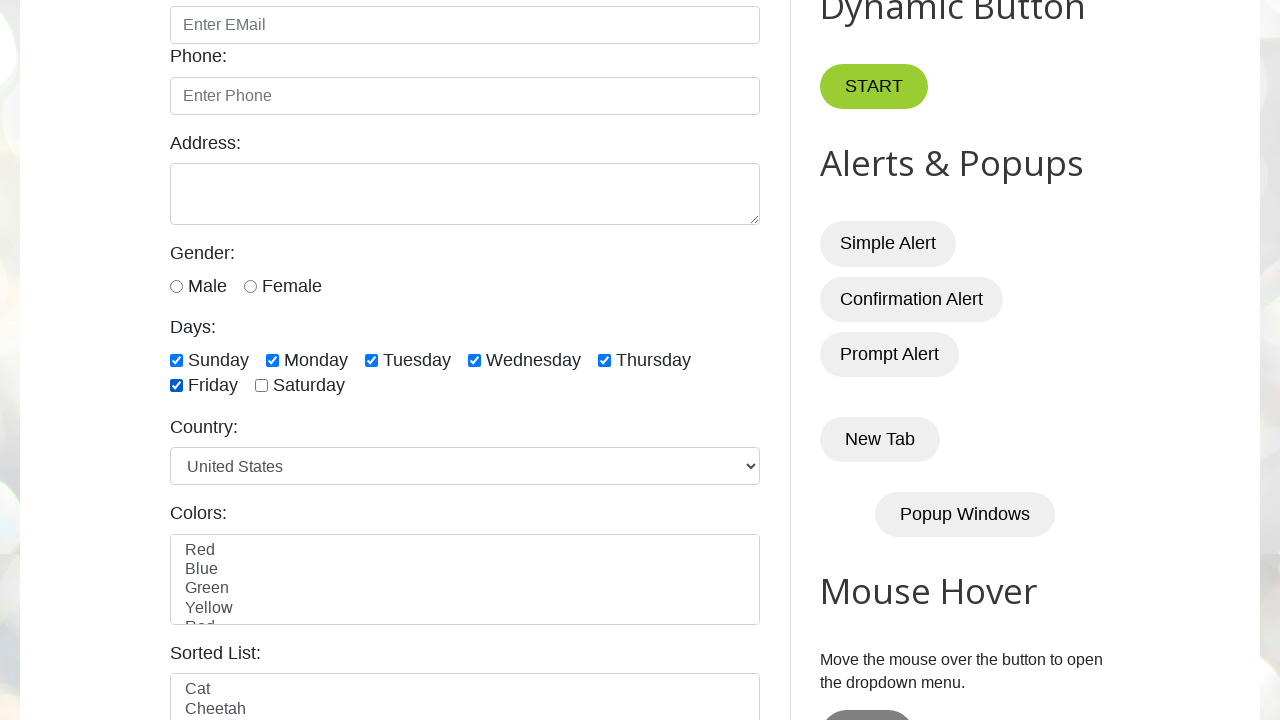

Checked checkbox at index 6 at (262, 386) on xpath=//input[@type='checkbox' and contains(@id,'day')] >> nth=6
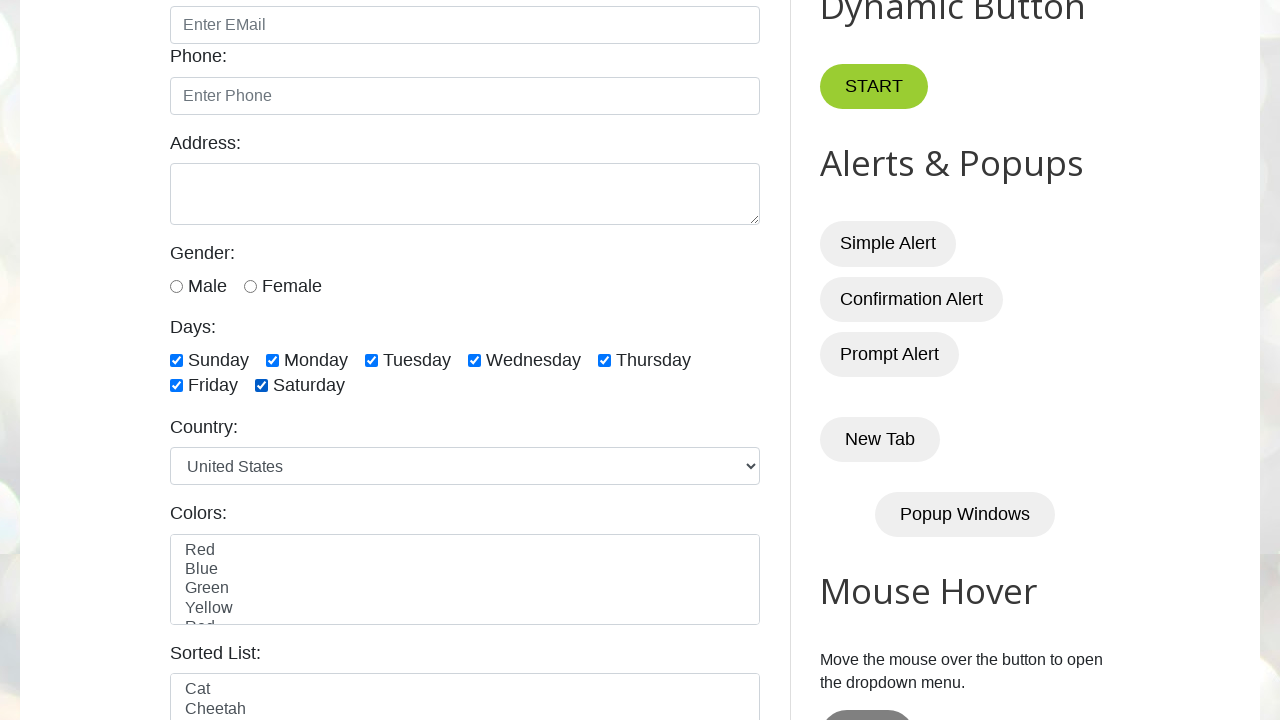

Verified that exactly 7 day checkboxes are selected
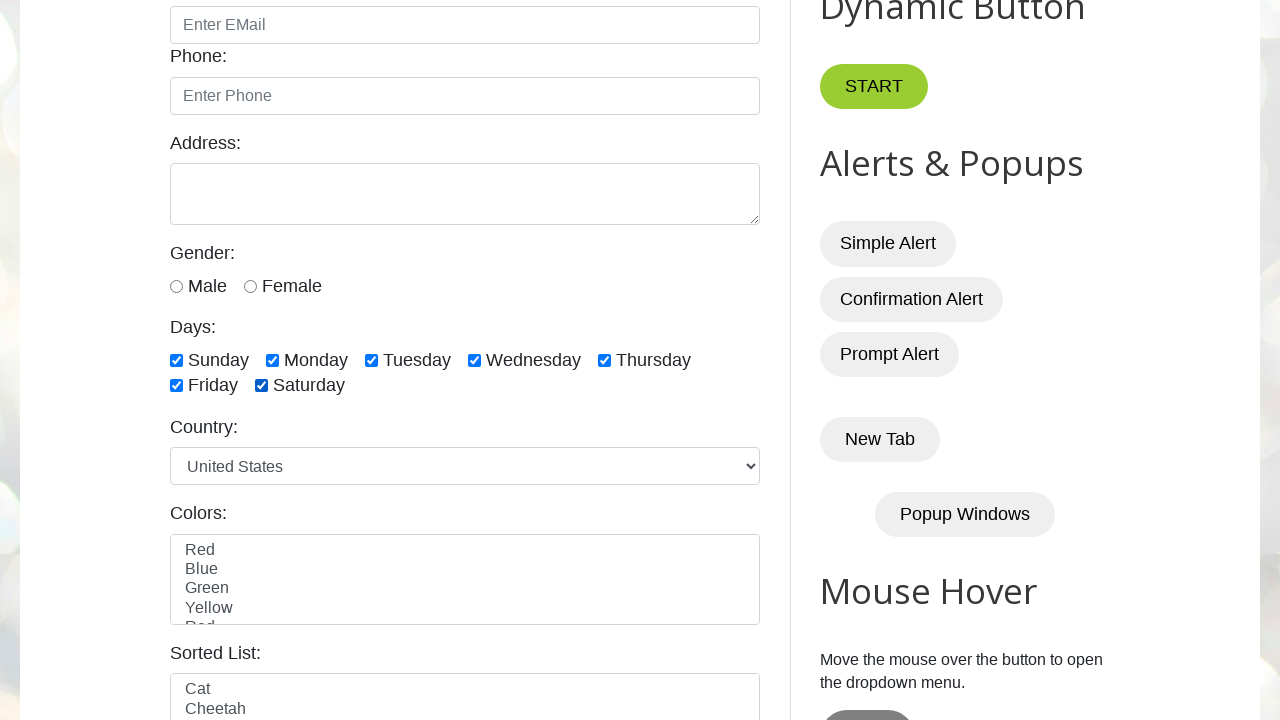

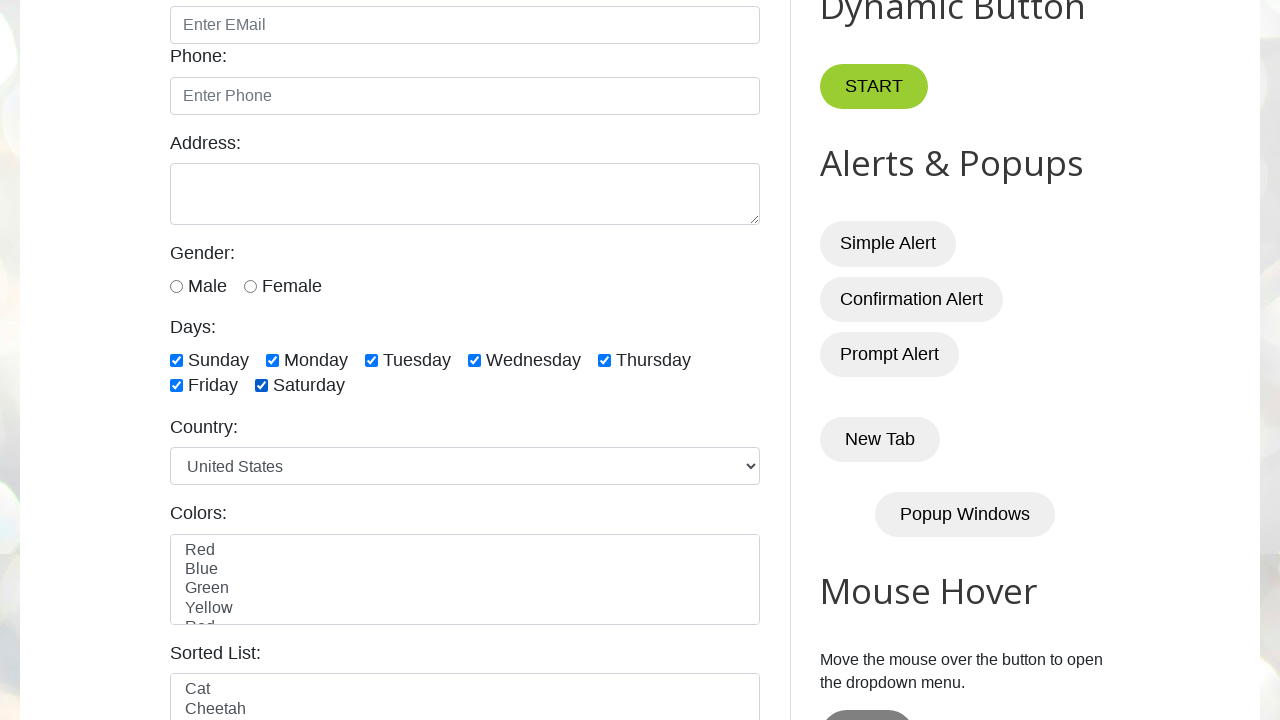